Navigates to the Maven repository page for TestNG artifact to verify the page loads correctly

Starting URL: https://mvnrepository.com/artifact/org.testng/testng

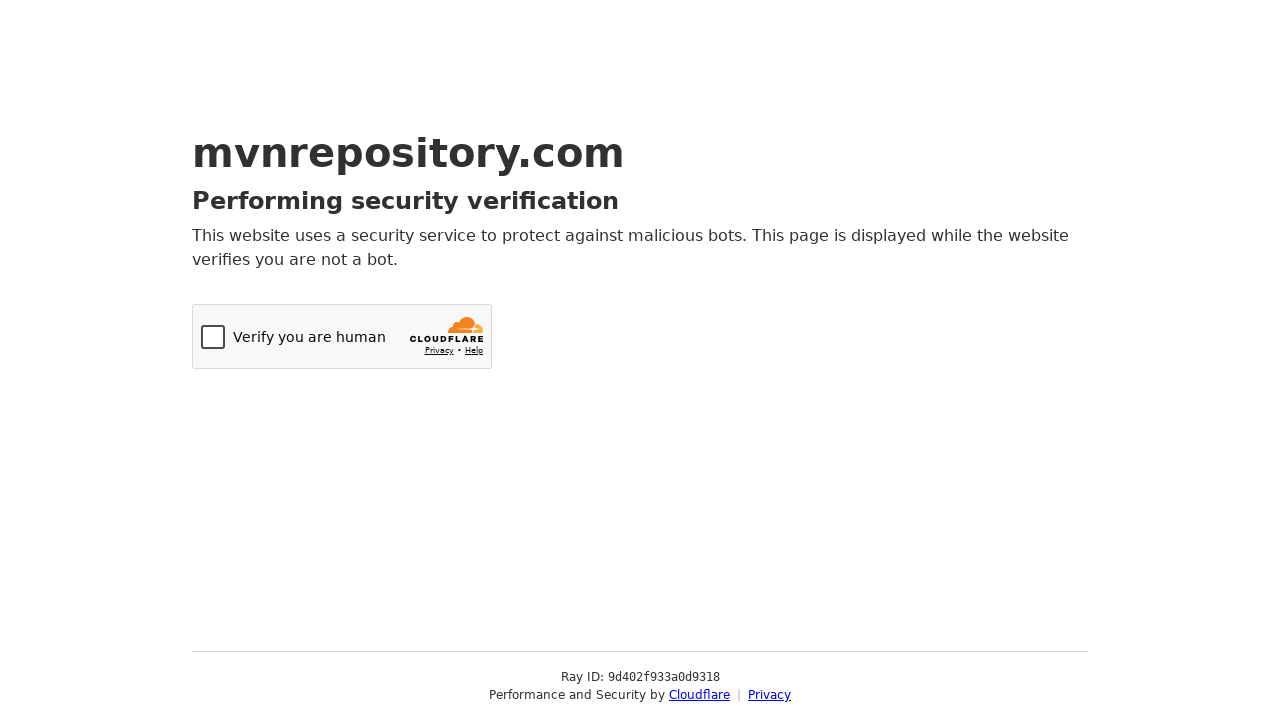

Navigated to Maven repository page for TestNG artifact
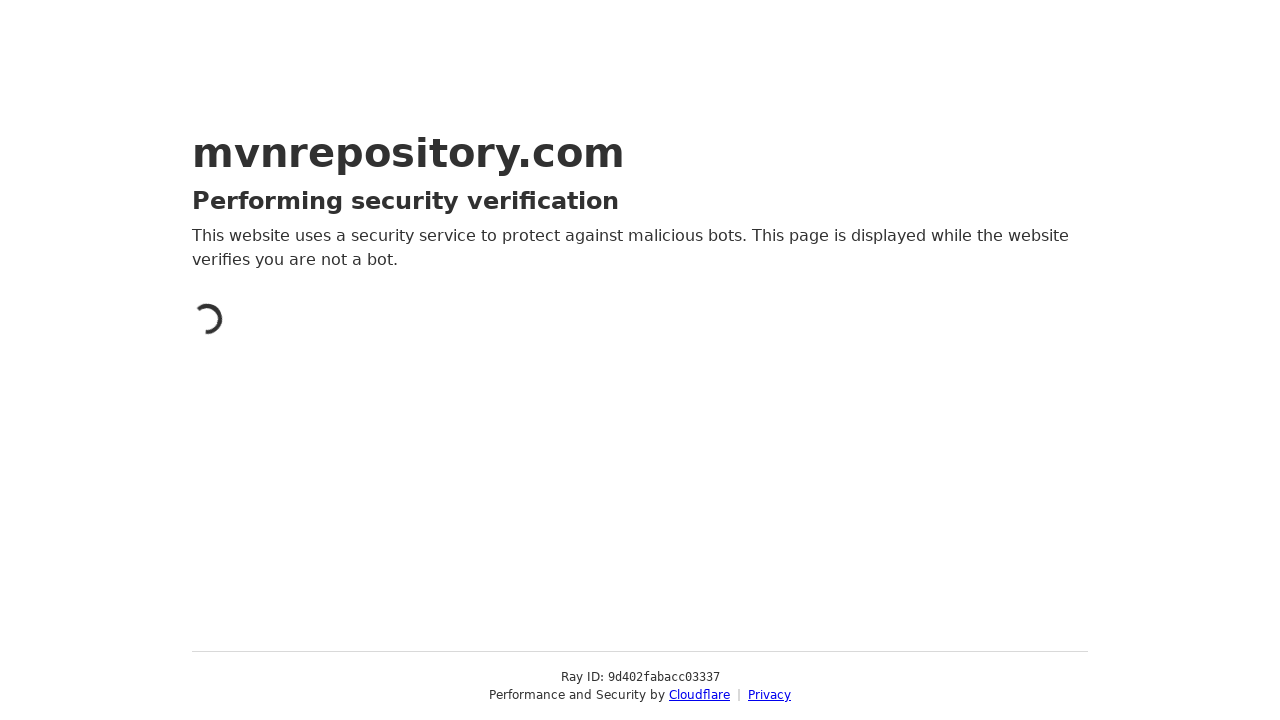

Page loaded successfully - network idle state reached
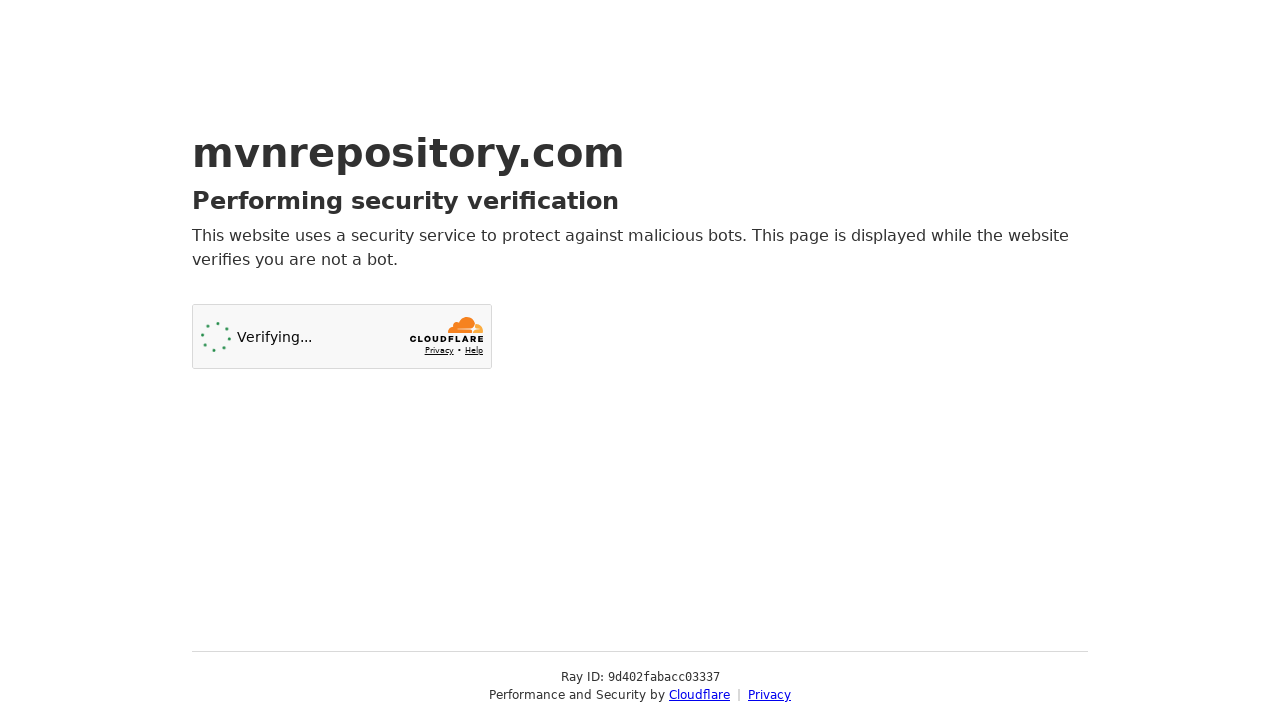

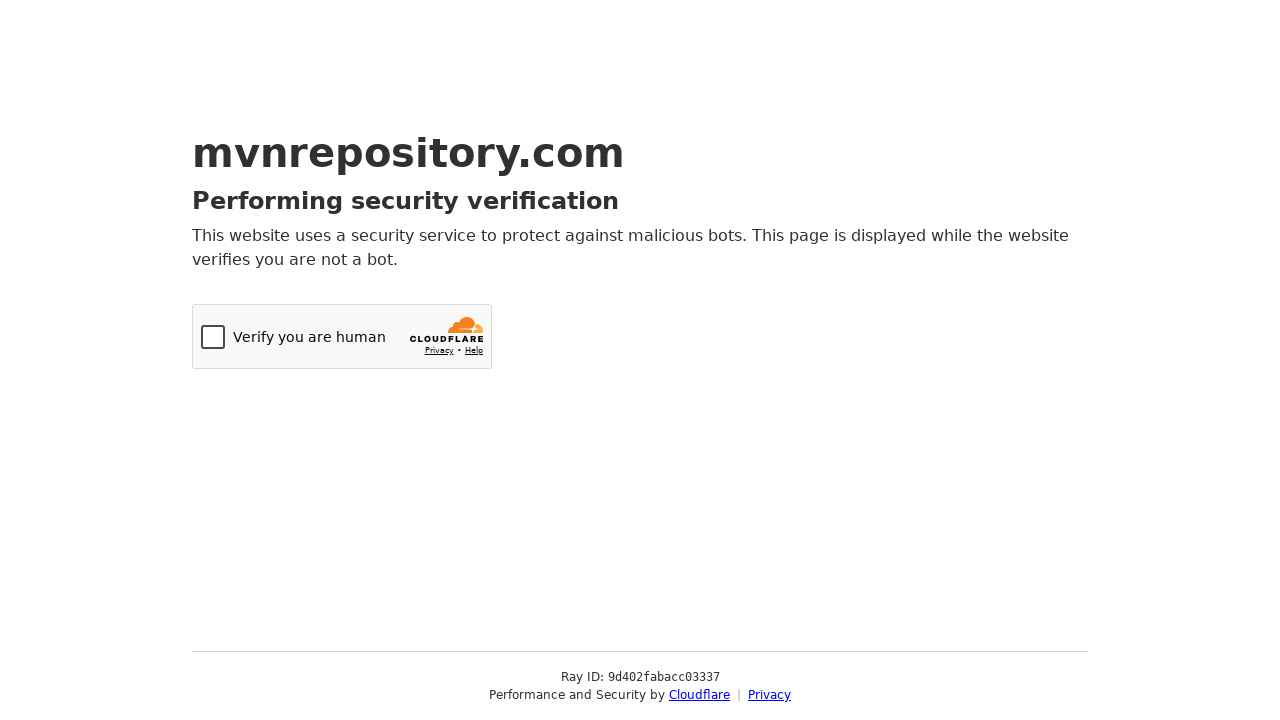